Tests various form elements to verify their display state and interacts with them accordingly

Starting URL: https://automationfc.github.io/basic-form/index.html

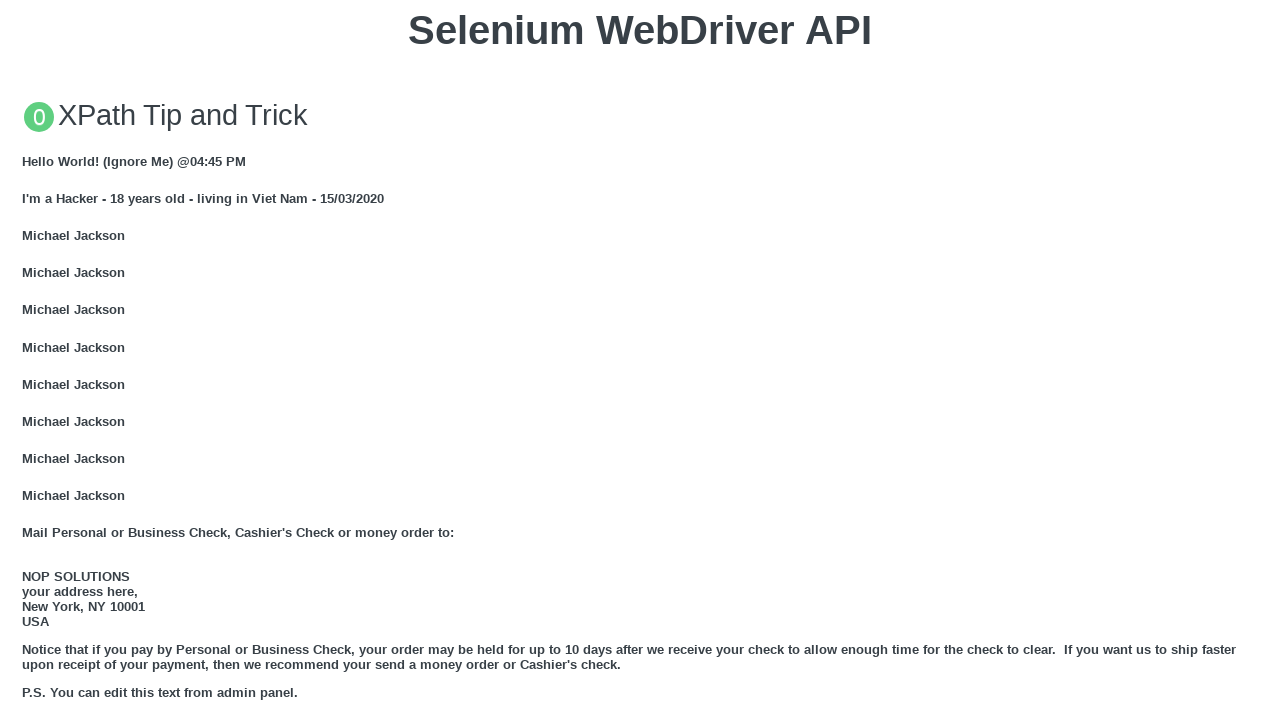

Verified email textbox is visible
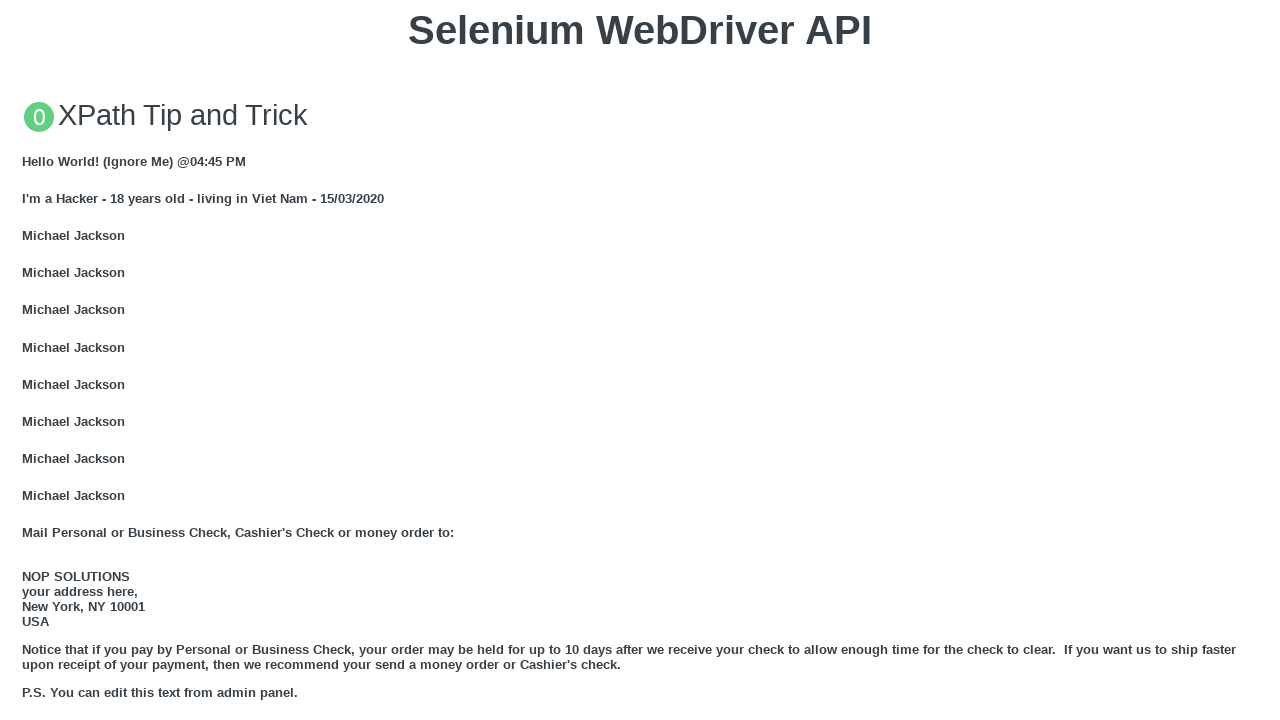

Filled email textbox with 'Automation Testing' on input#mail
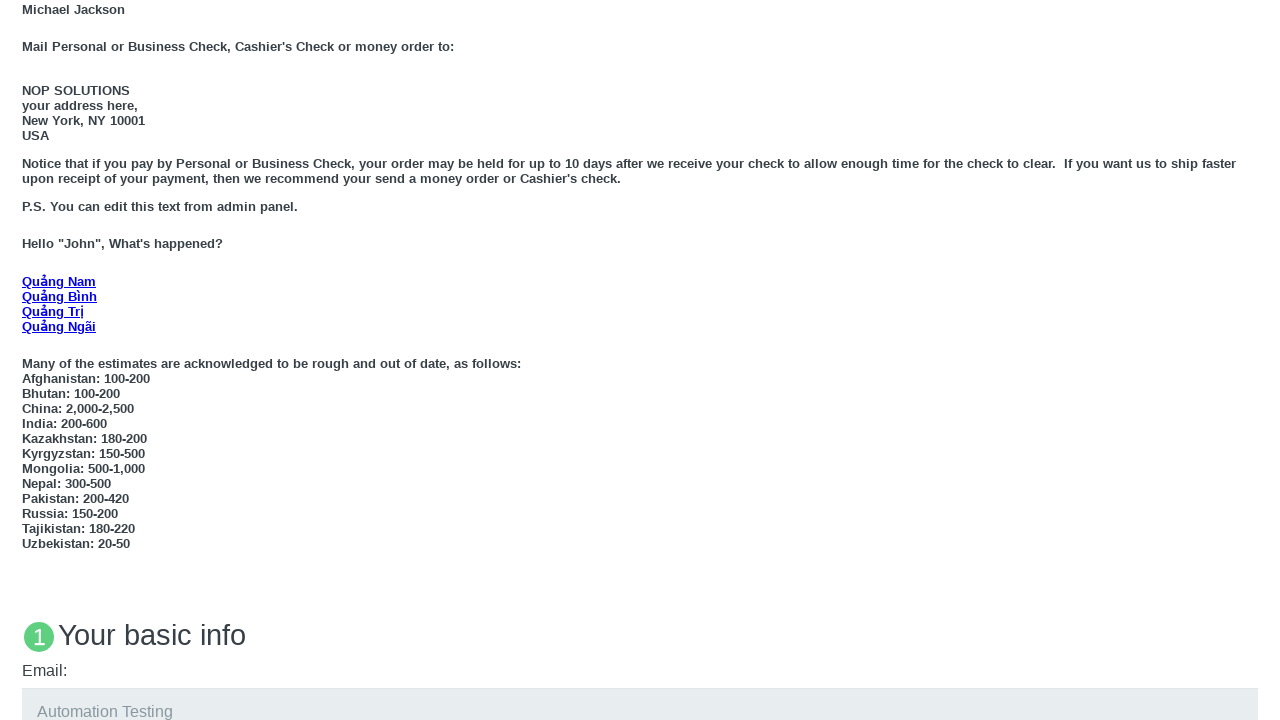

Verified Under 18 radio button is visible
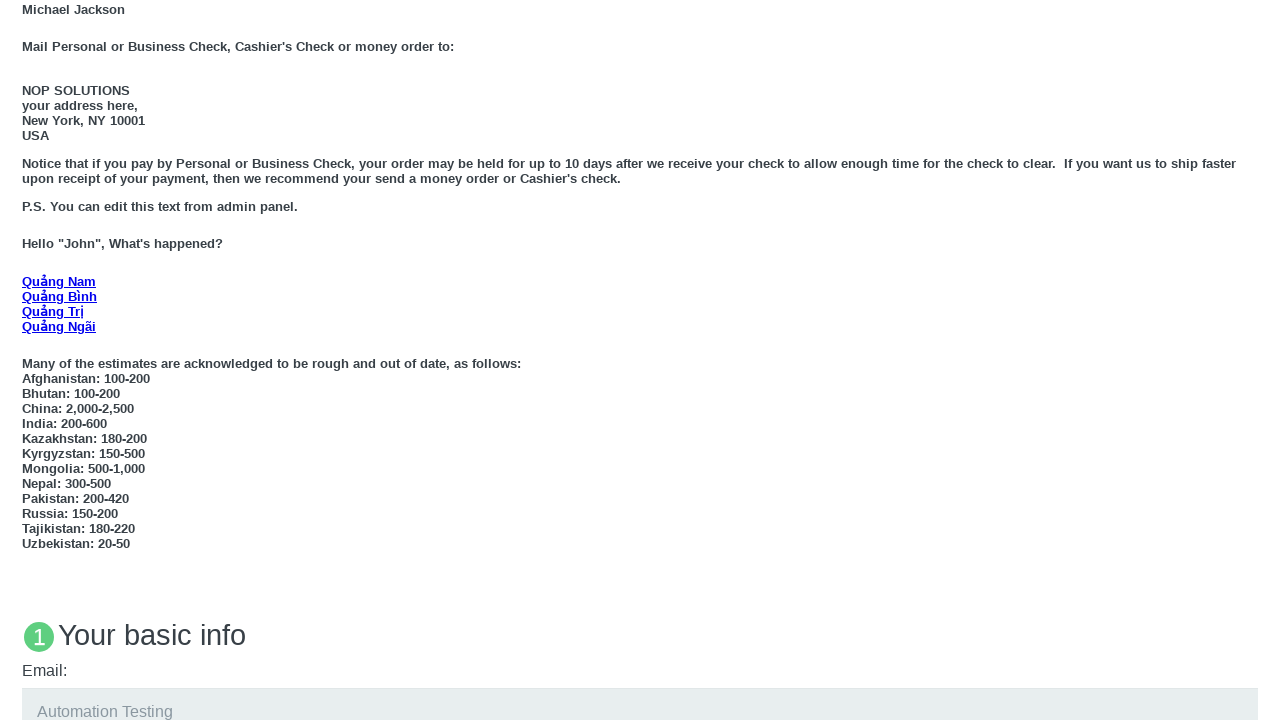

Clicked Under 18 radio button at (28, 360) on input#under_18
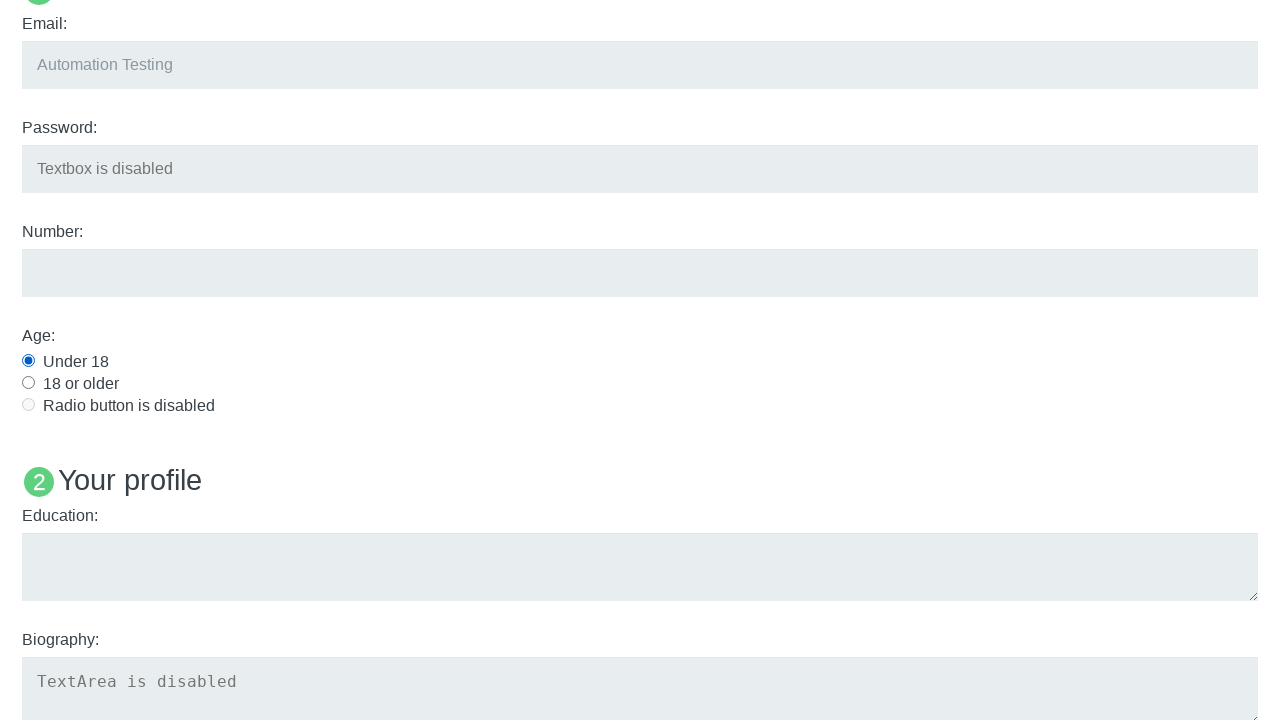

Verified Education textarea is visible
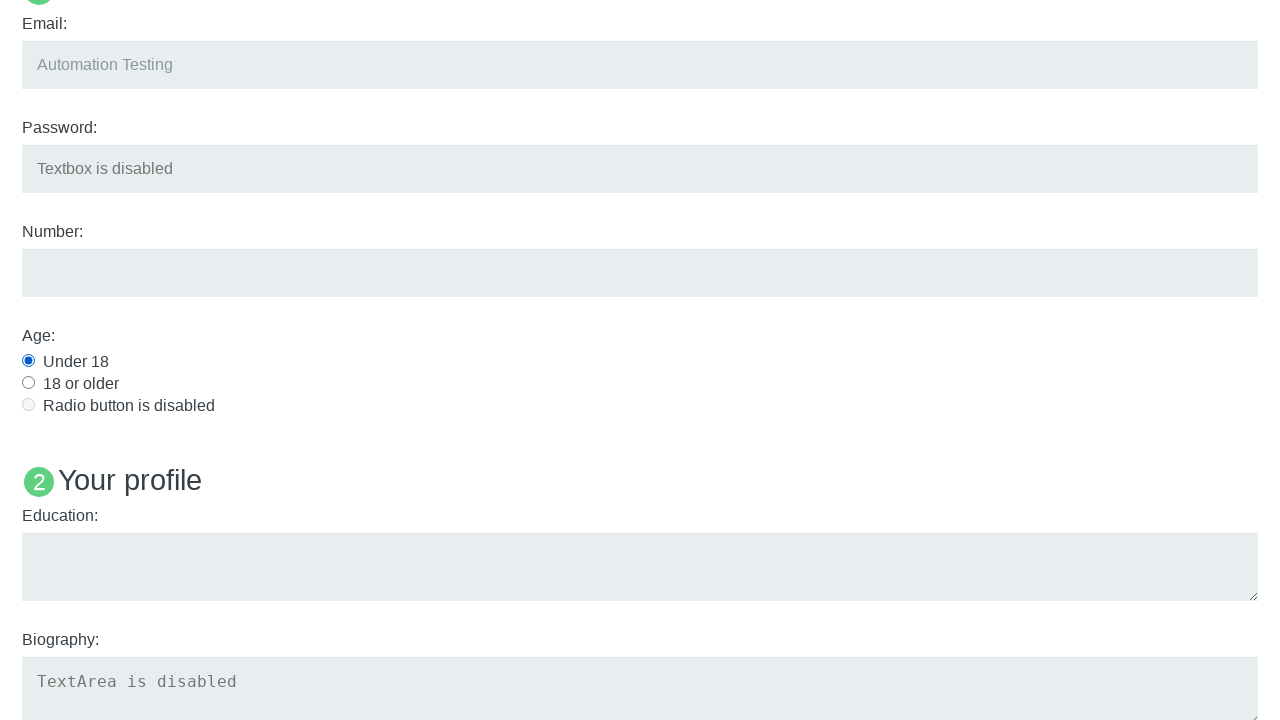

Filled Education textarea with 'Automation Testing' on textarea#edu
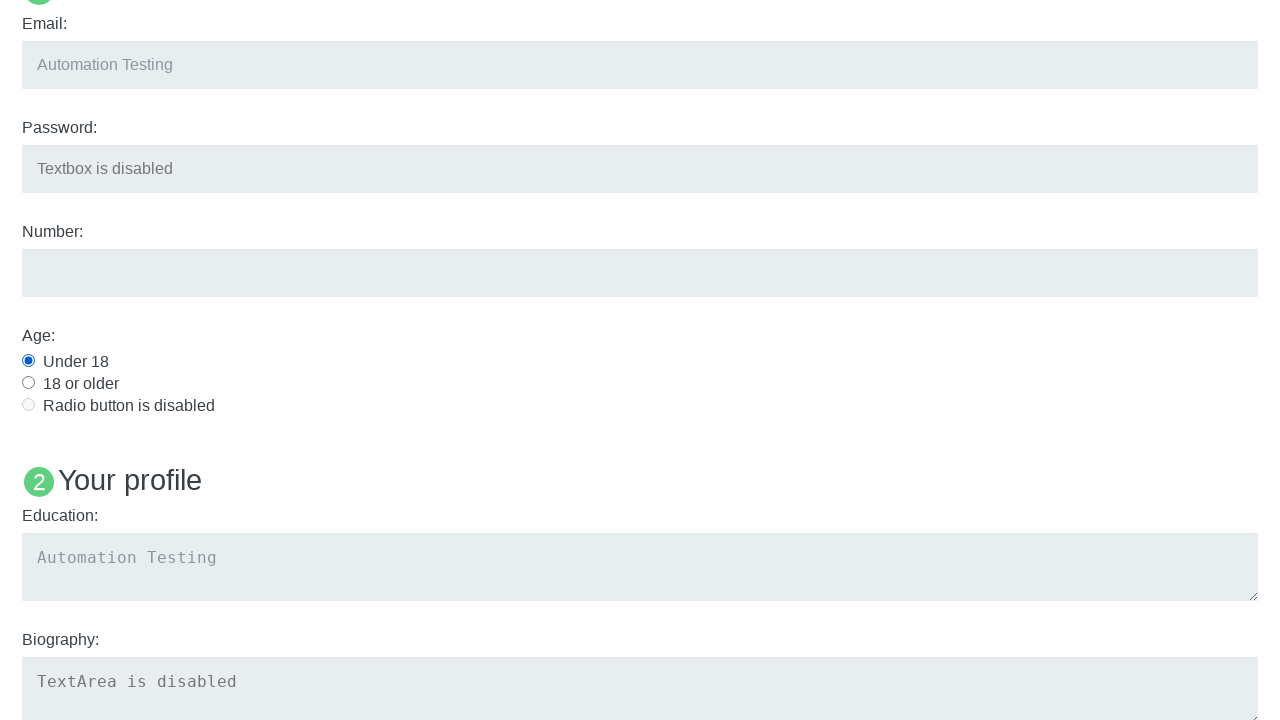

'Name: User5' text is not visible
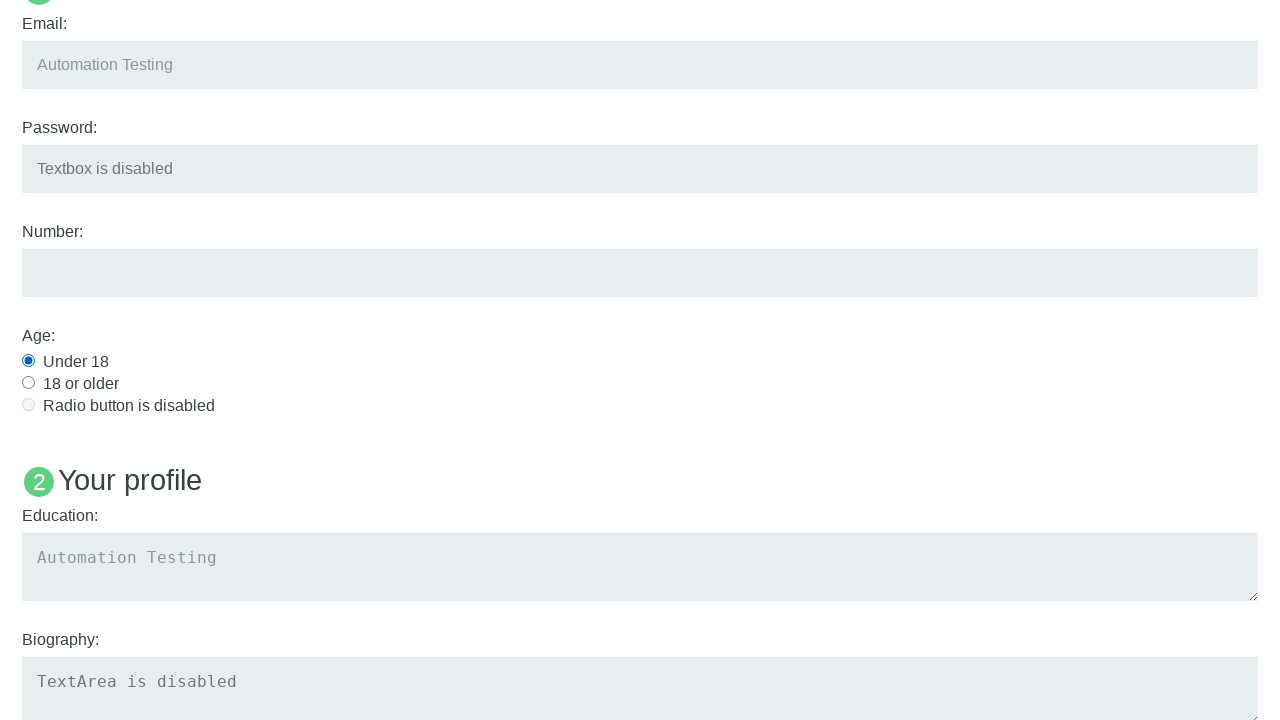

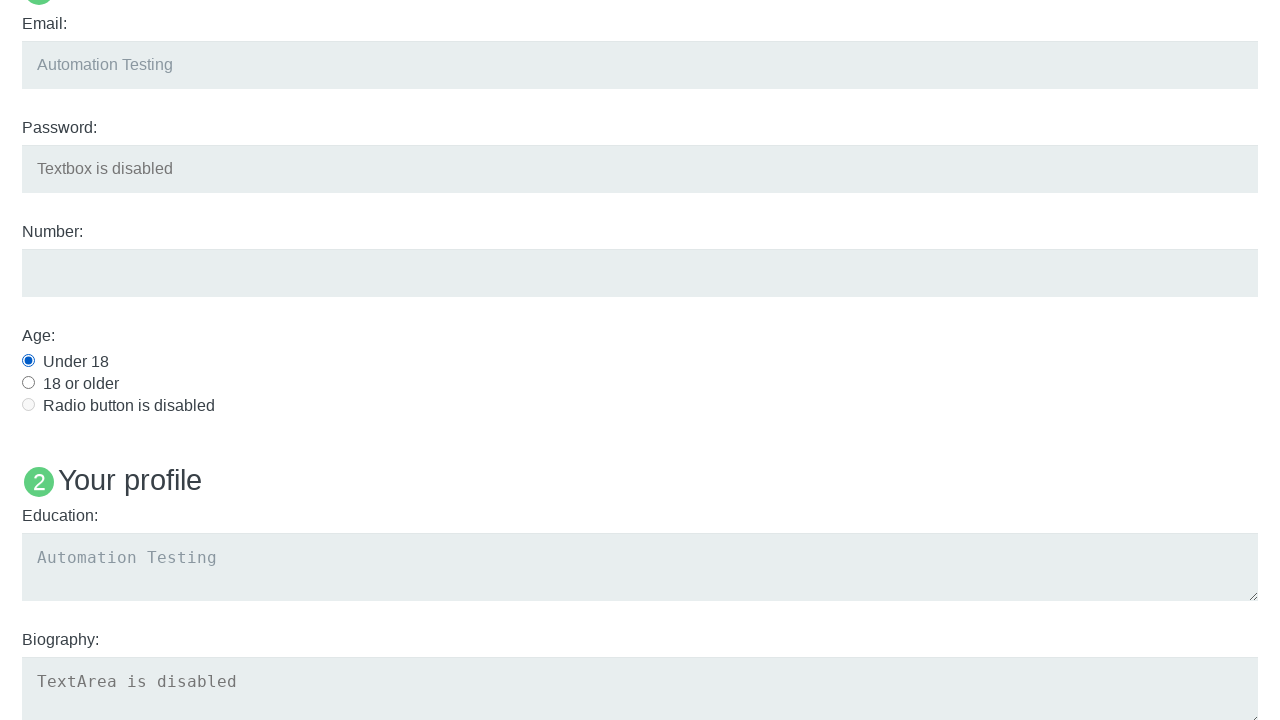